Tests multi-select dropdown functionality by selecting and deselecting multiple options

Starting URL: http://www.jqueryscript.net/demo/jQuery-Based-Multi-Select-Enhancement-Plugin-multiselectsplitter-js/

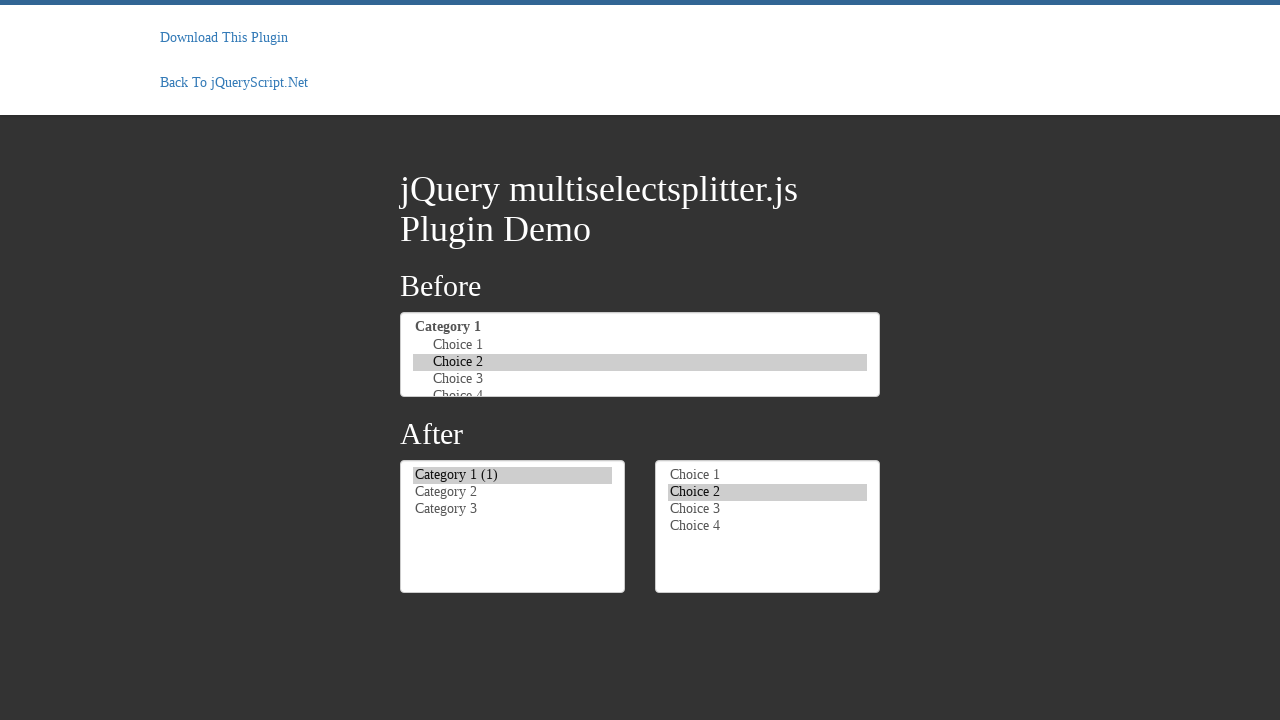

Located the multi-select dropdown element
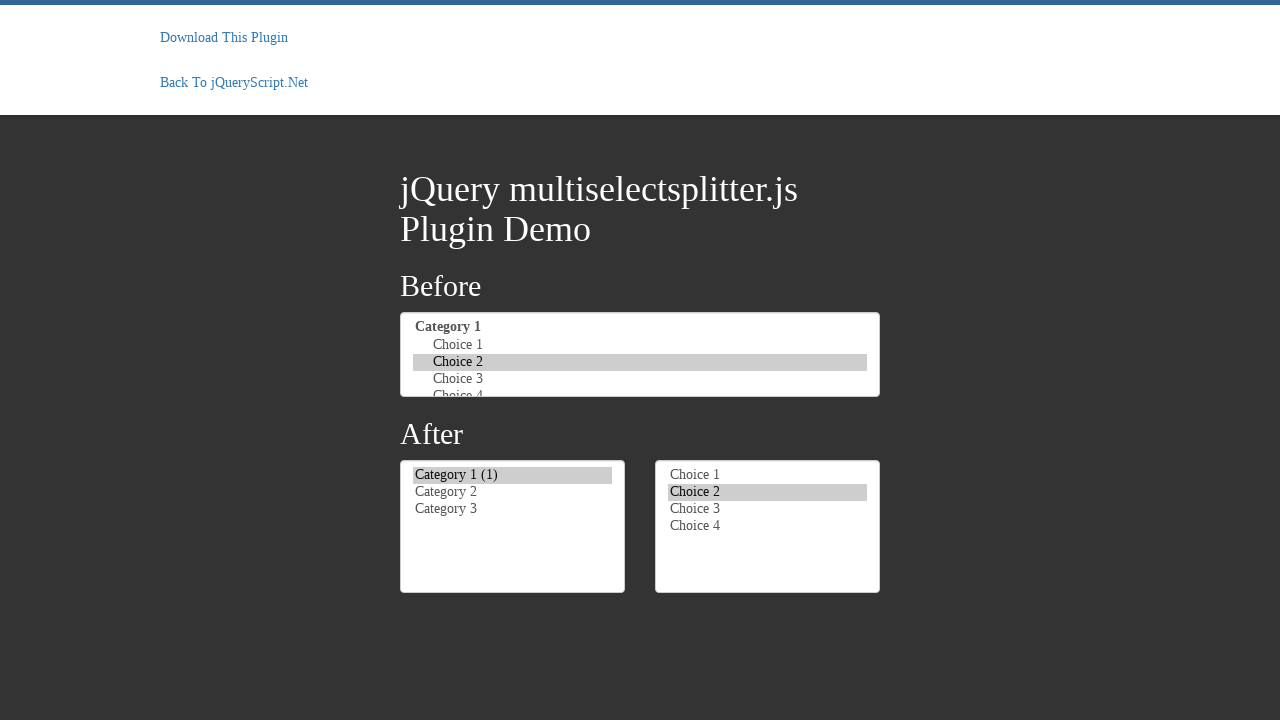

Selected option with value '1' from multi-select dropdown on select#regular
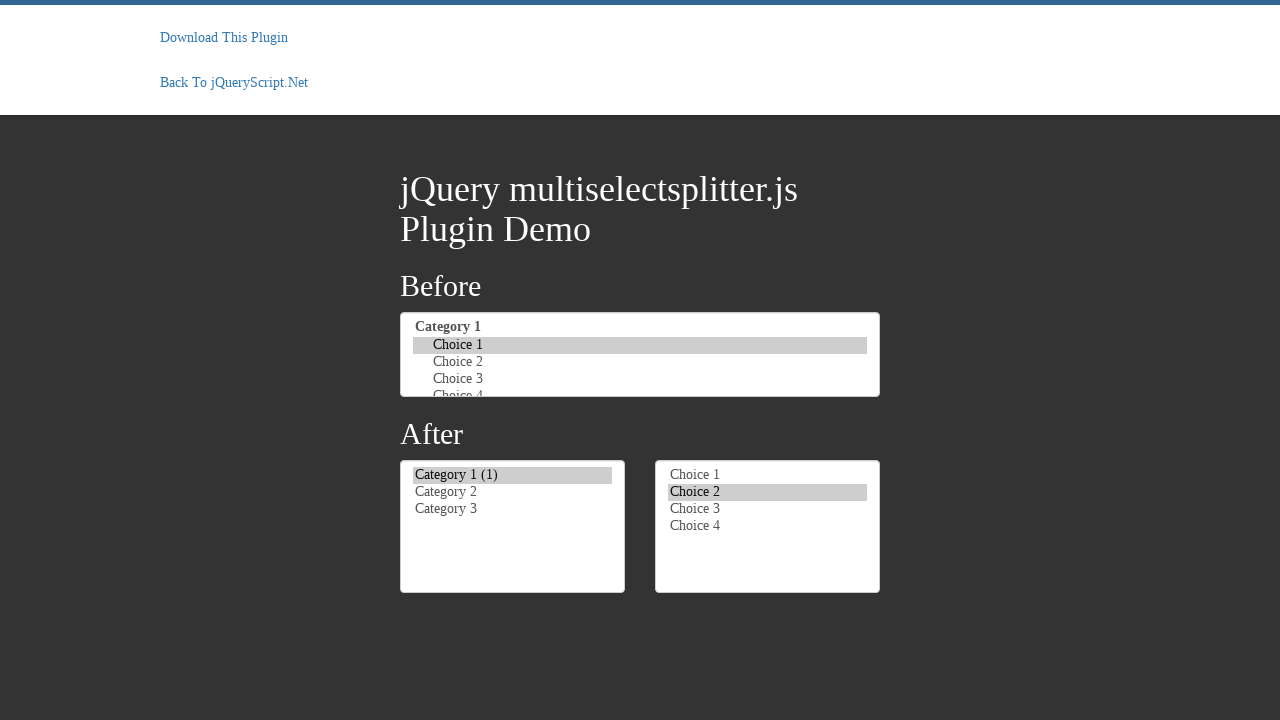

Selected option at index 1 (second option) from multi-select dropdown on select#regular
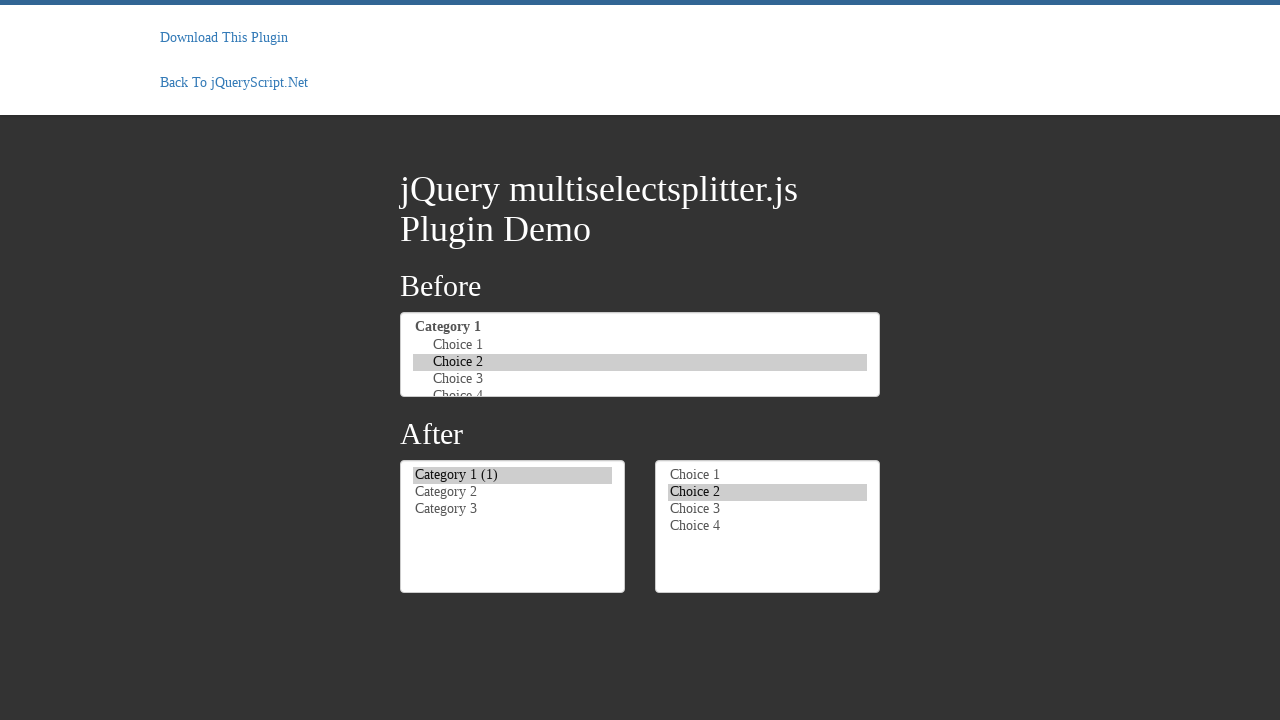

Selected option with label 'Choice 3' from multi-select dropdown on select#regular
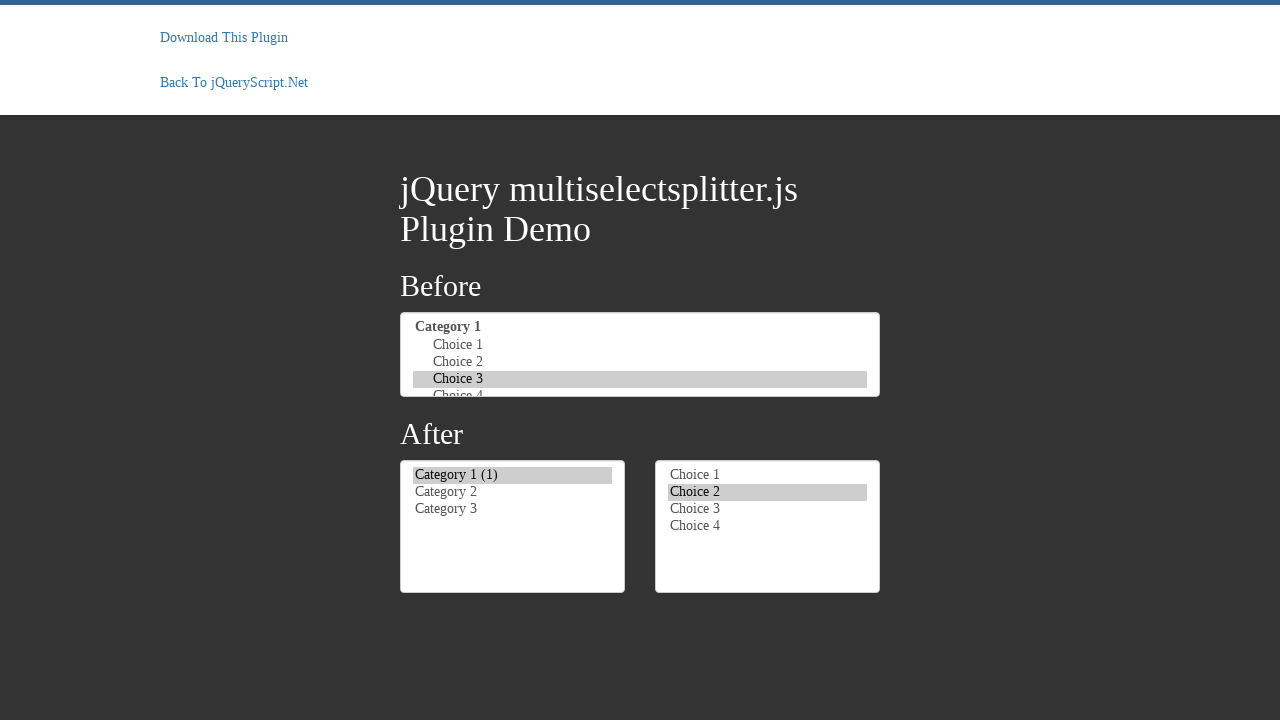

Deselected option with value '3' from multi-select dropdown on select#regular
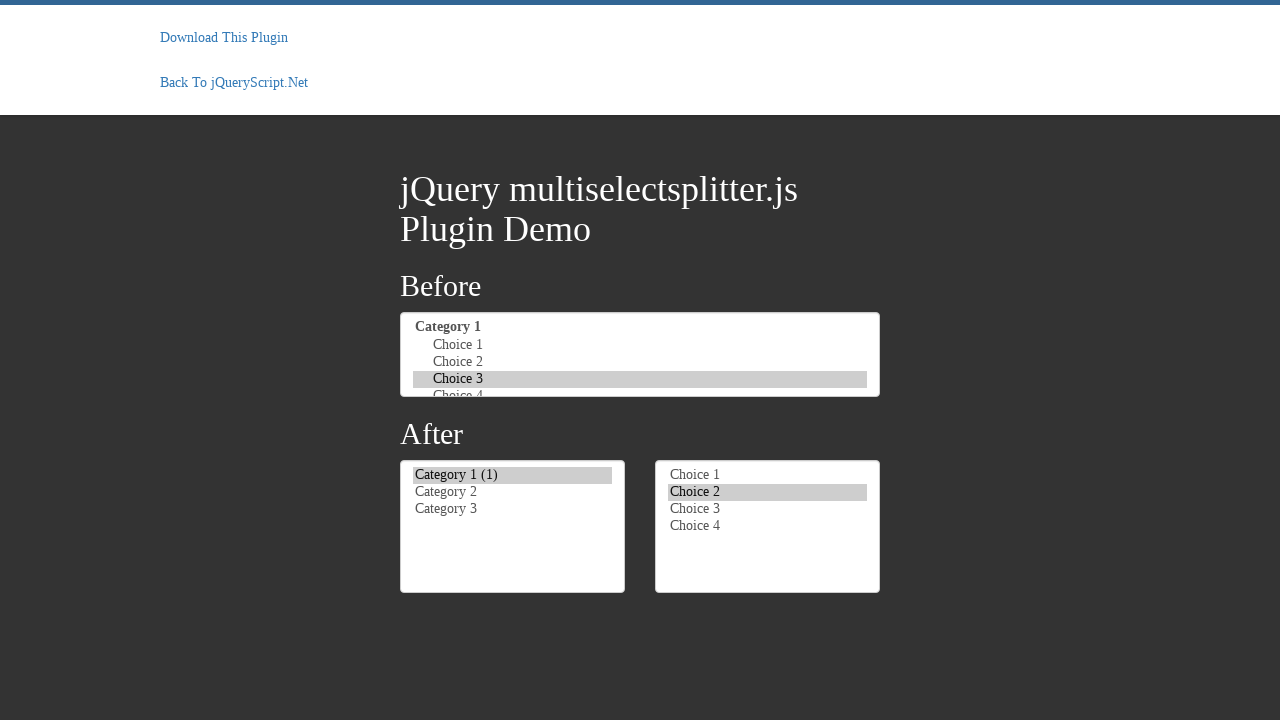

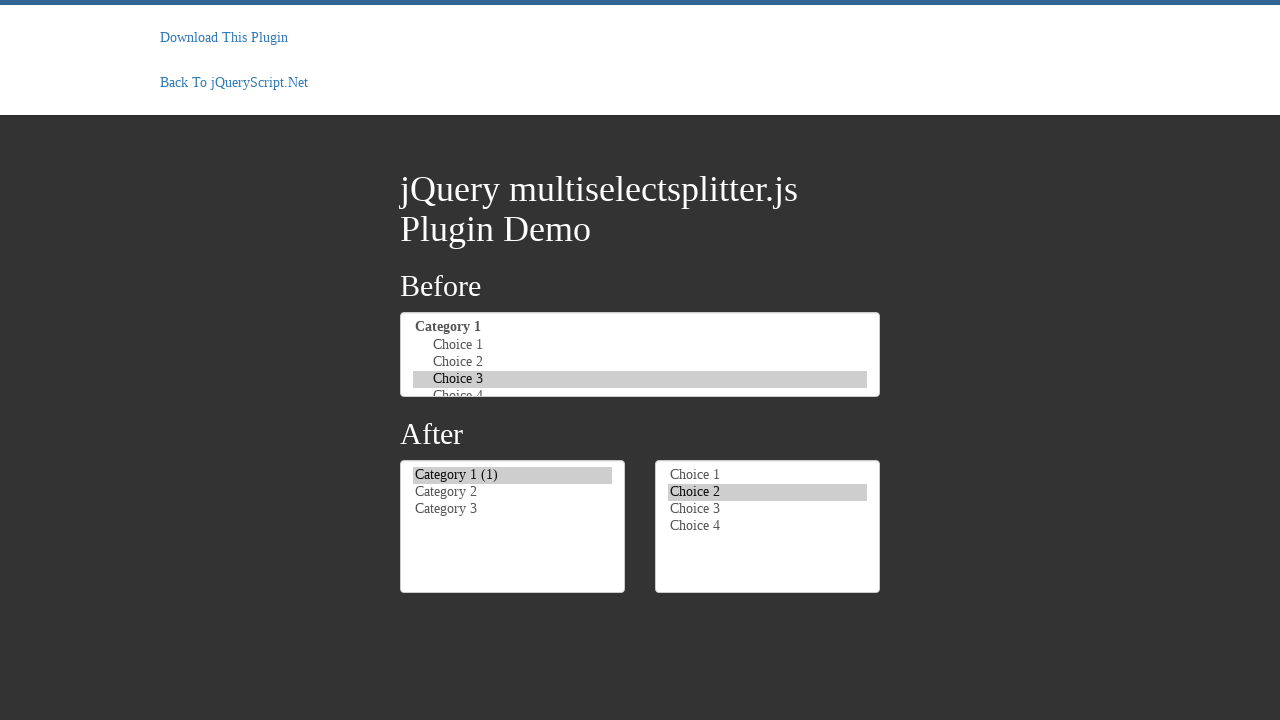